Tests the automation practice form by clicking on all three hobby checkboxes (Sports, Reading, Music) using JavaScript executor clicks

Starting URL: https://demoqa.com/automation-practice-form

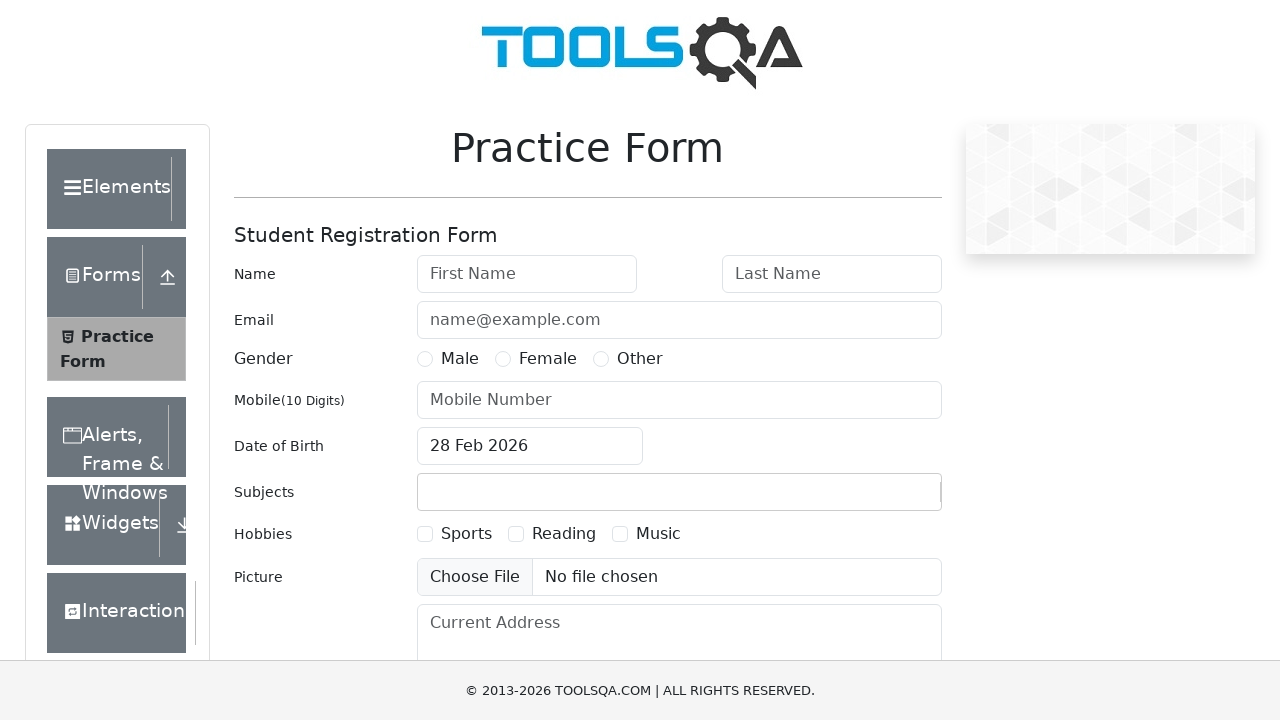

Clicked Sports hobby checkbox at (425, 534) on #hobbies-checkbox-1
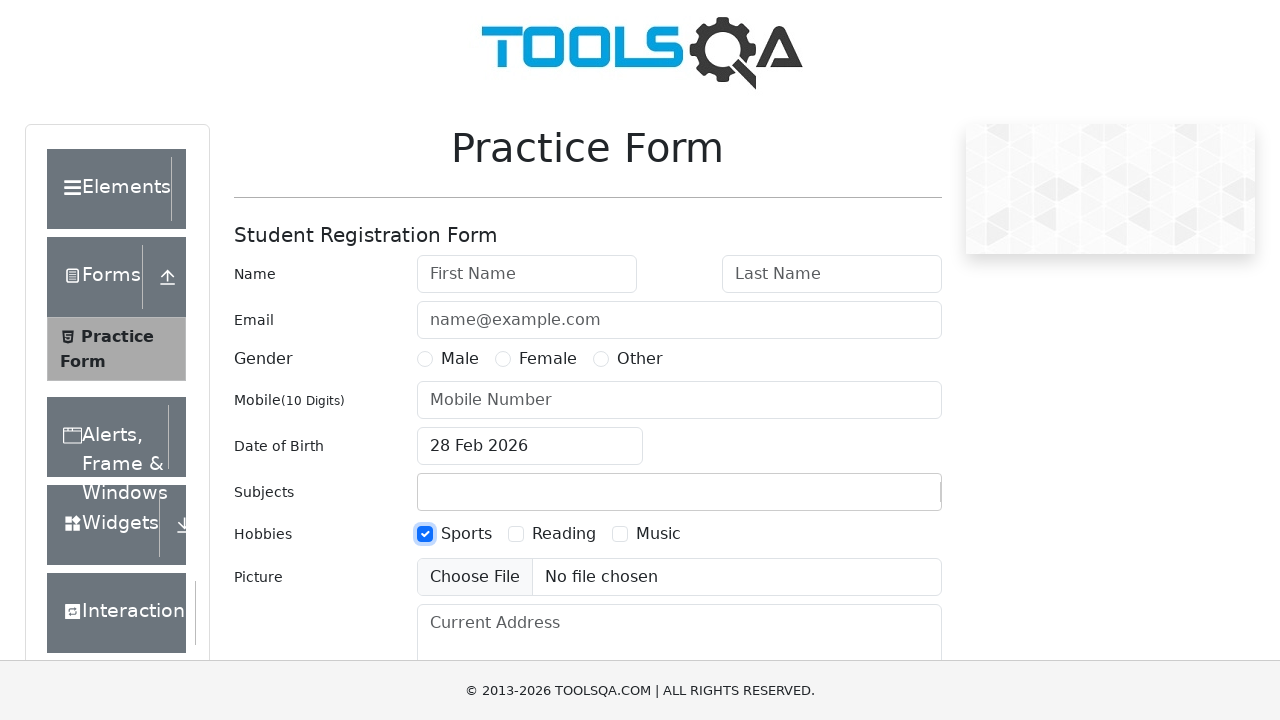

Clicked Reading hobby checkbox at (516, 534) on #hobbies-checkbox-2
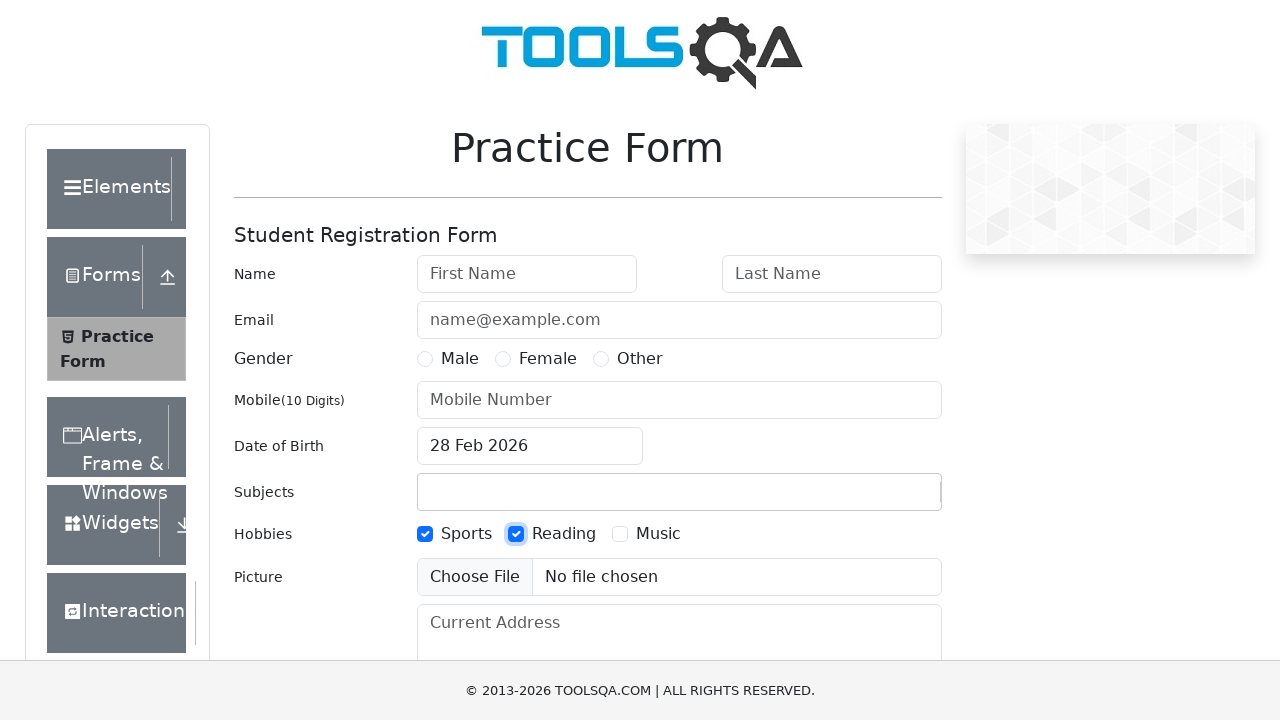

Clicked Music hobby checkbox at (620, 534) on #hobbies-checkbox-3
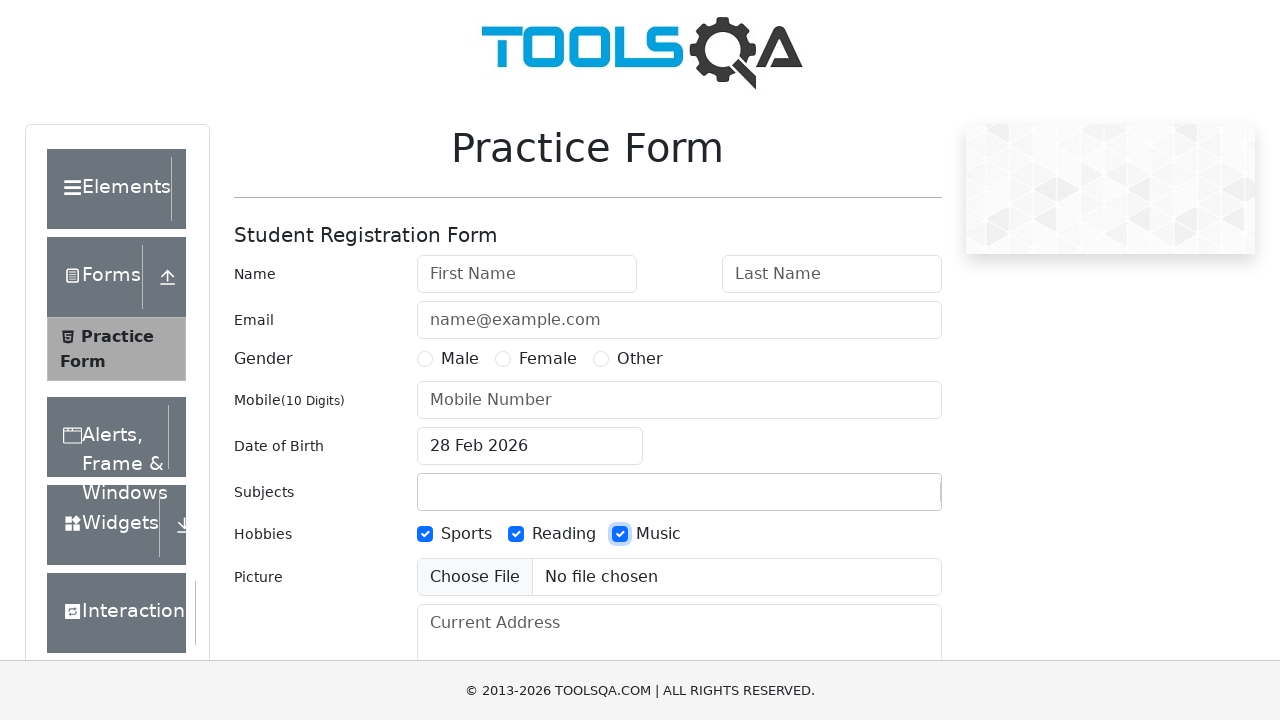

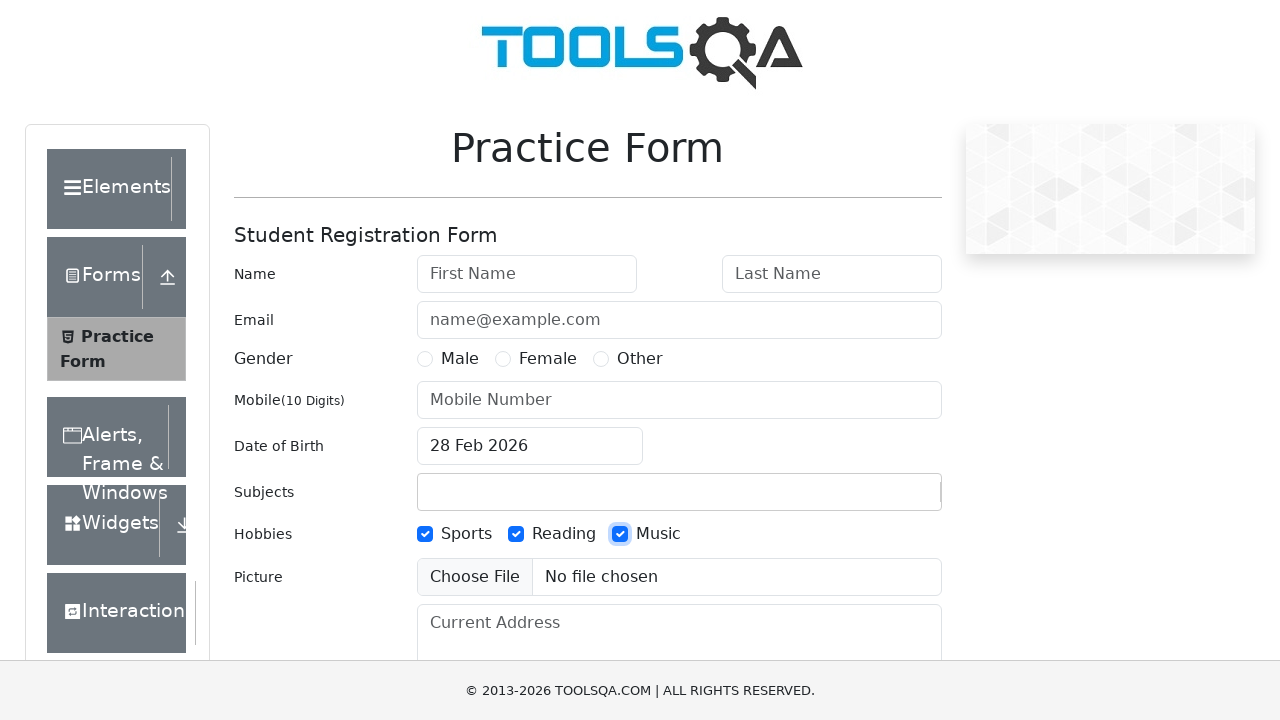